Tests a form submission by filling out personal information fields including first name, last name, job title, selecting a radio button, checking a checkbox, entering a date, and submitting the form.

Starting URL: https://formy-project.herokuapp.com/form

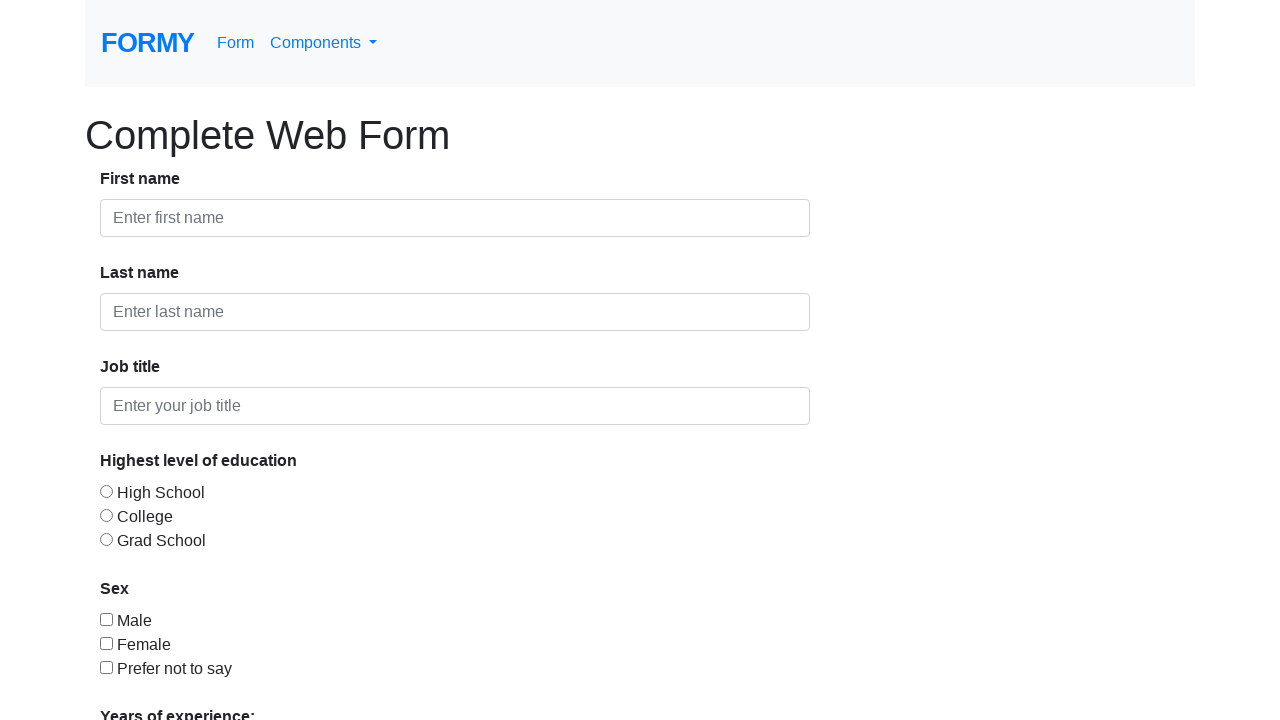

Filled first name field with 'John' on #first-name
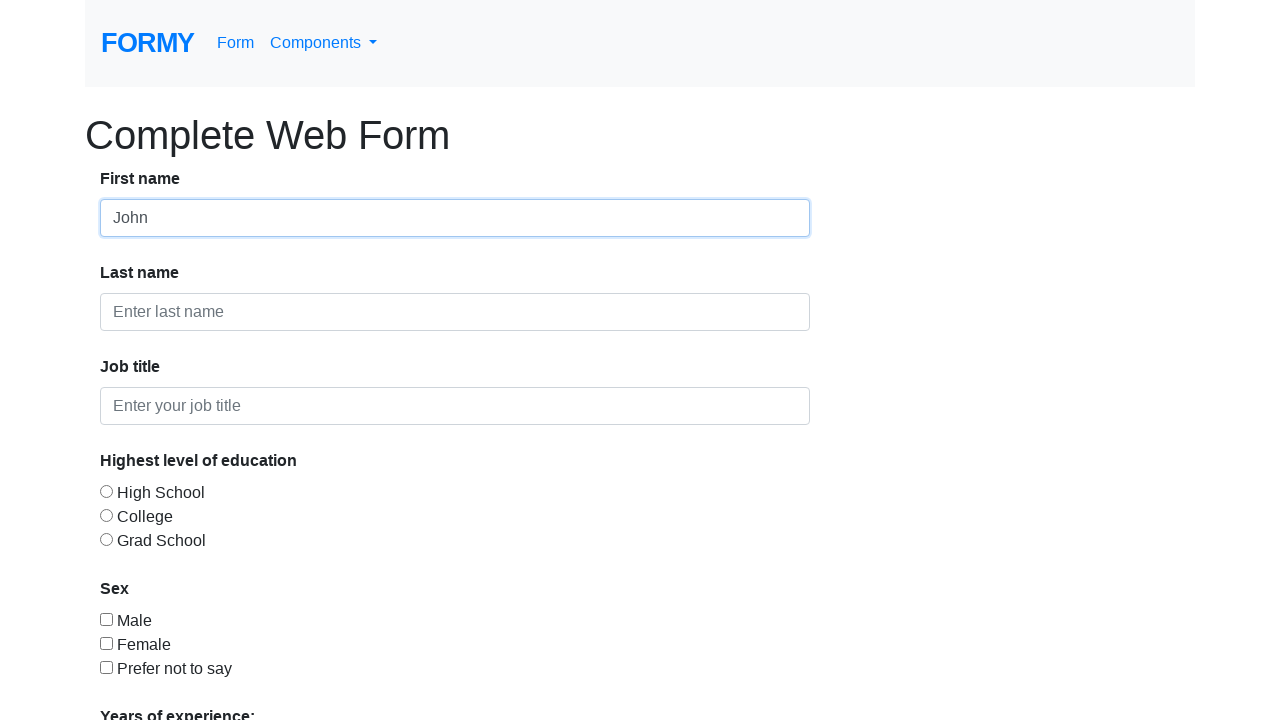

Filled last name field with 'Doe' on #last-name
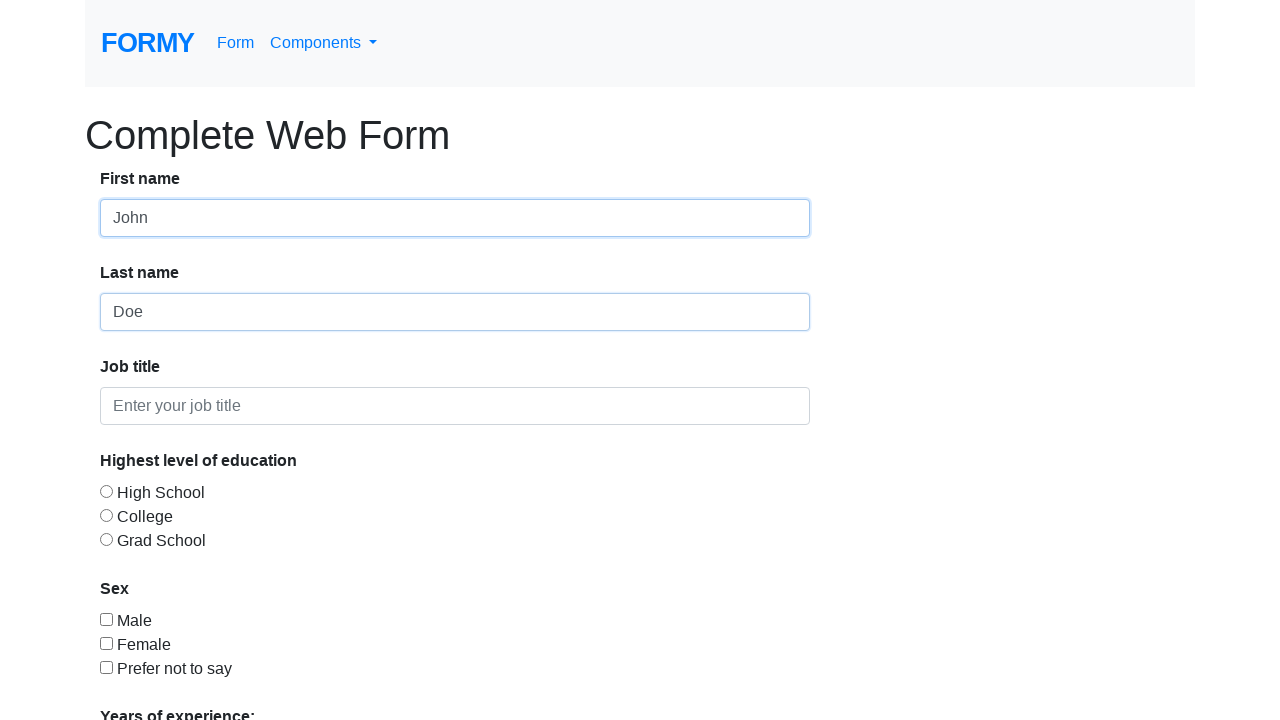

Filled job title field with 'QA Engineer' on #job-title
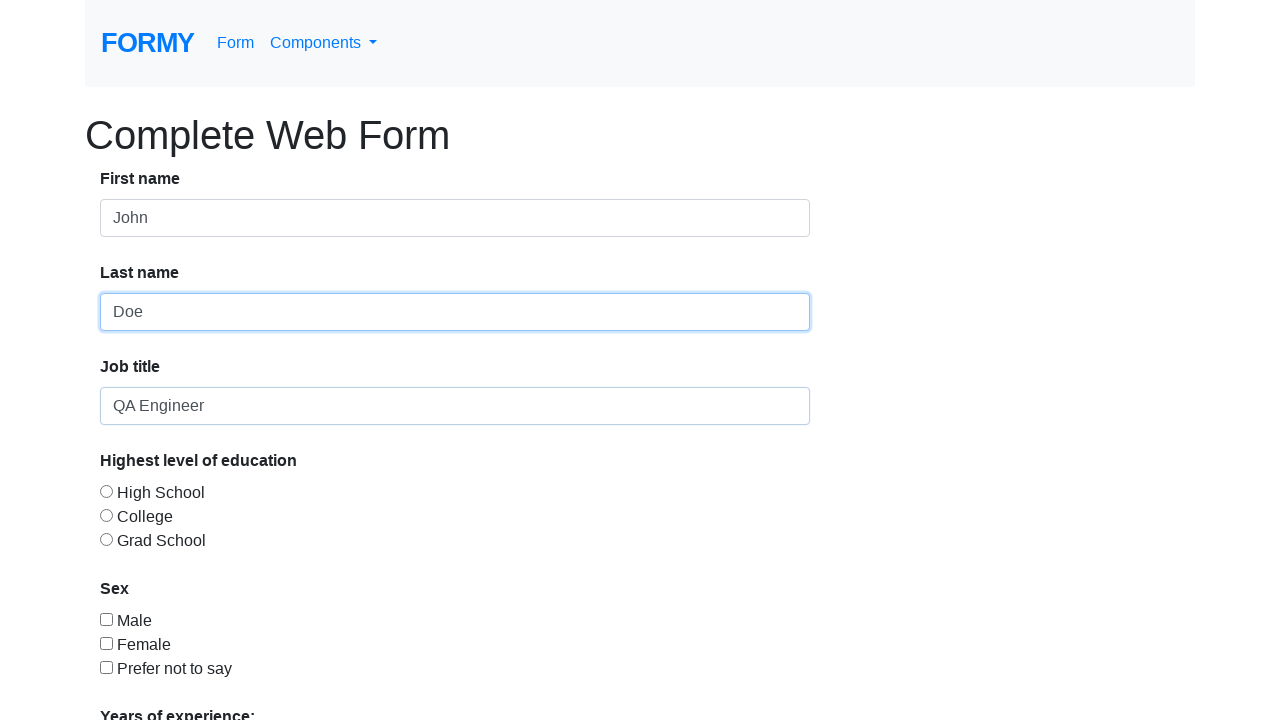

Selected radio button option 2 at (106, 515) on #radio-button-2
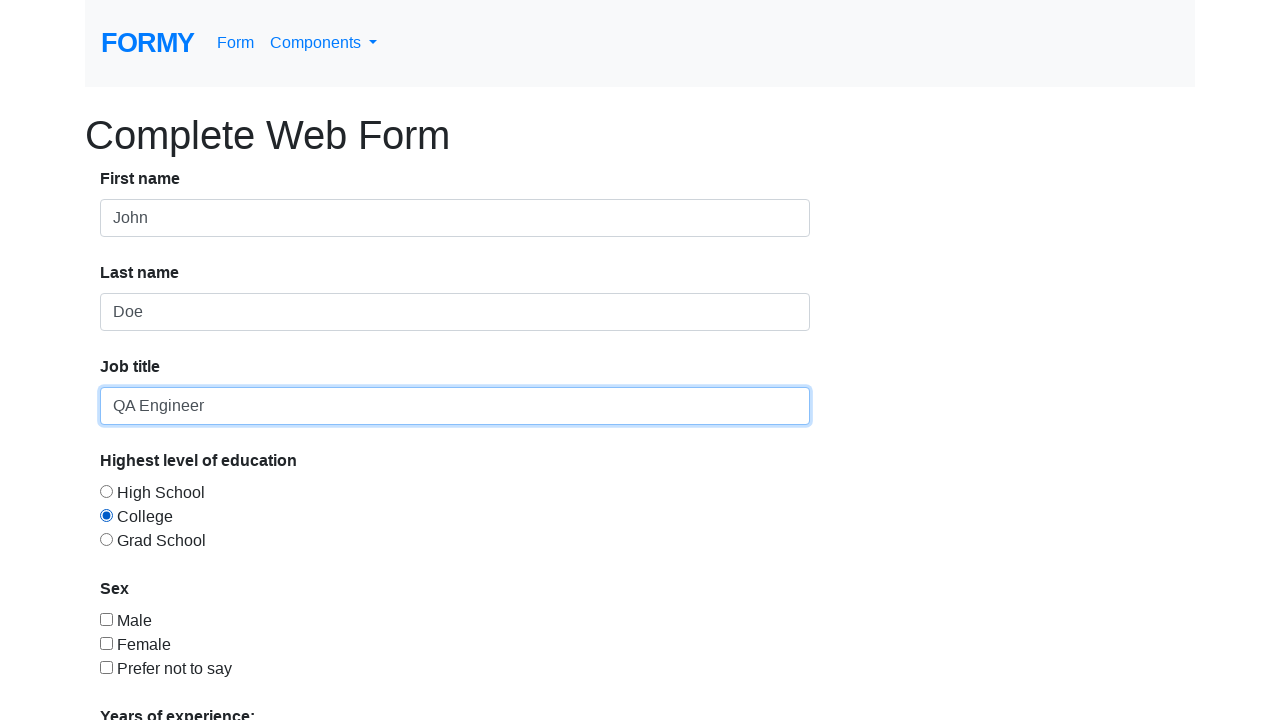

Checked checkbox option 2 at (106, 643) on #checkbox-2
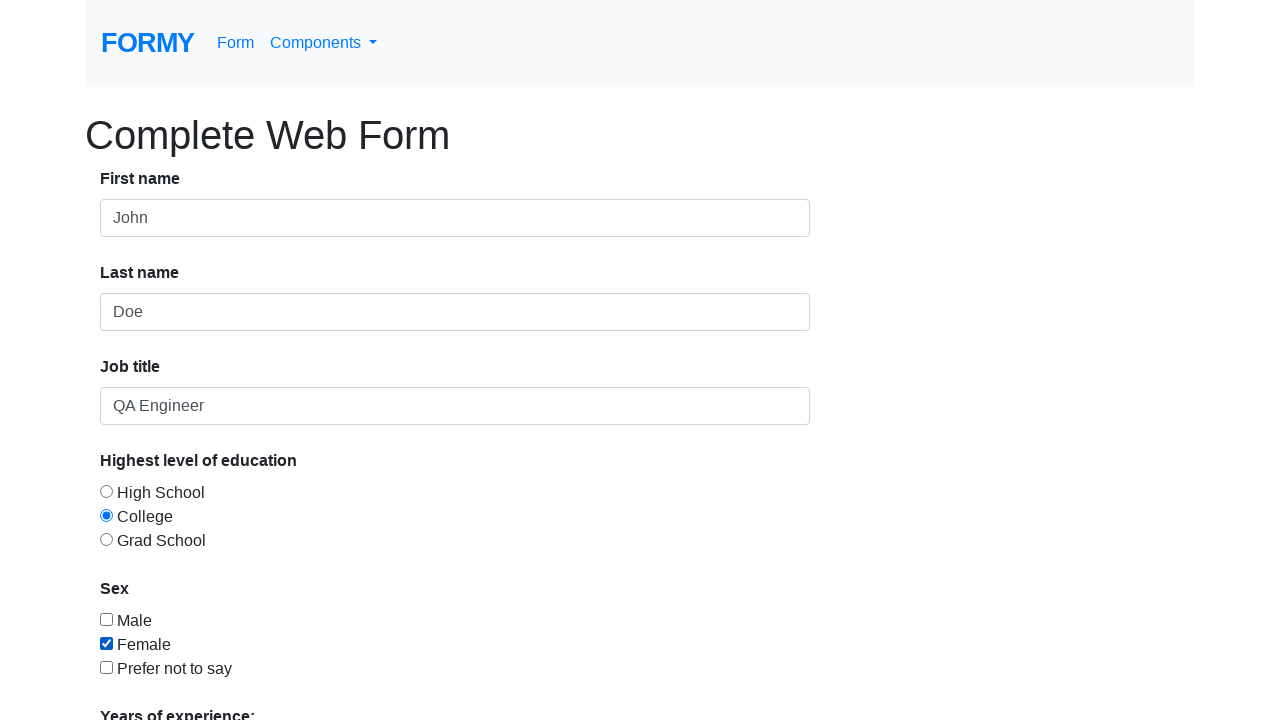

Selected dropdown option with value '1' on select
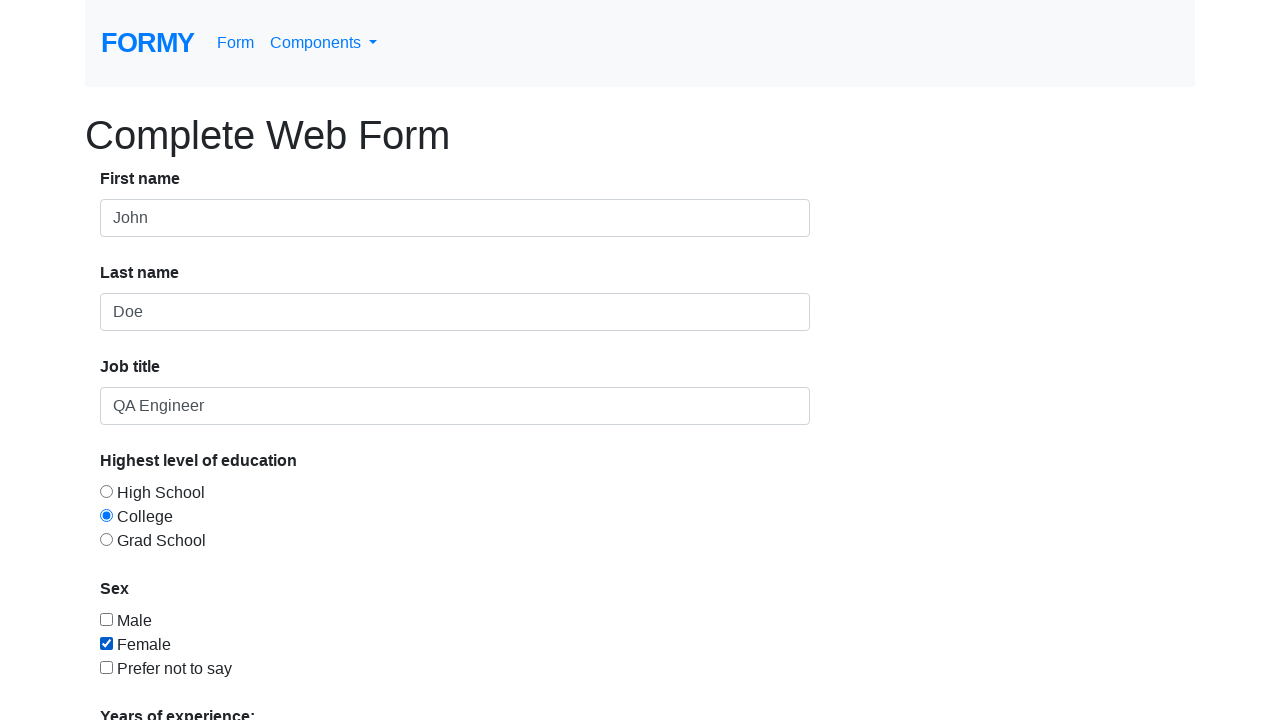

Filled date picker with '05/20/2022' on #datepicker
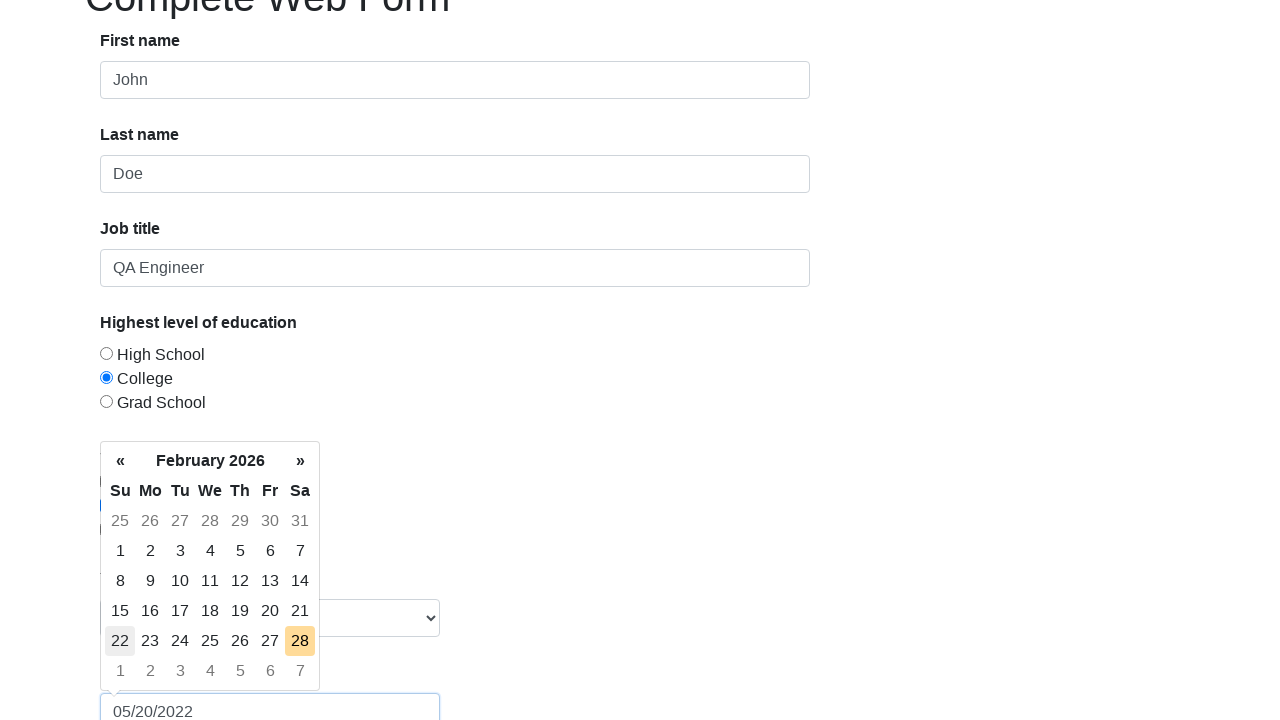

Pressed Enter to confirm date on #datepicker
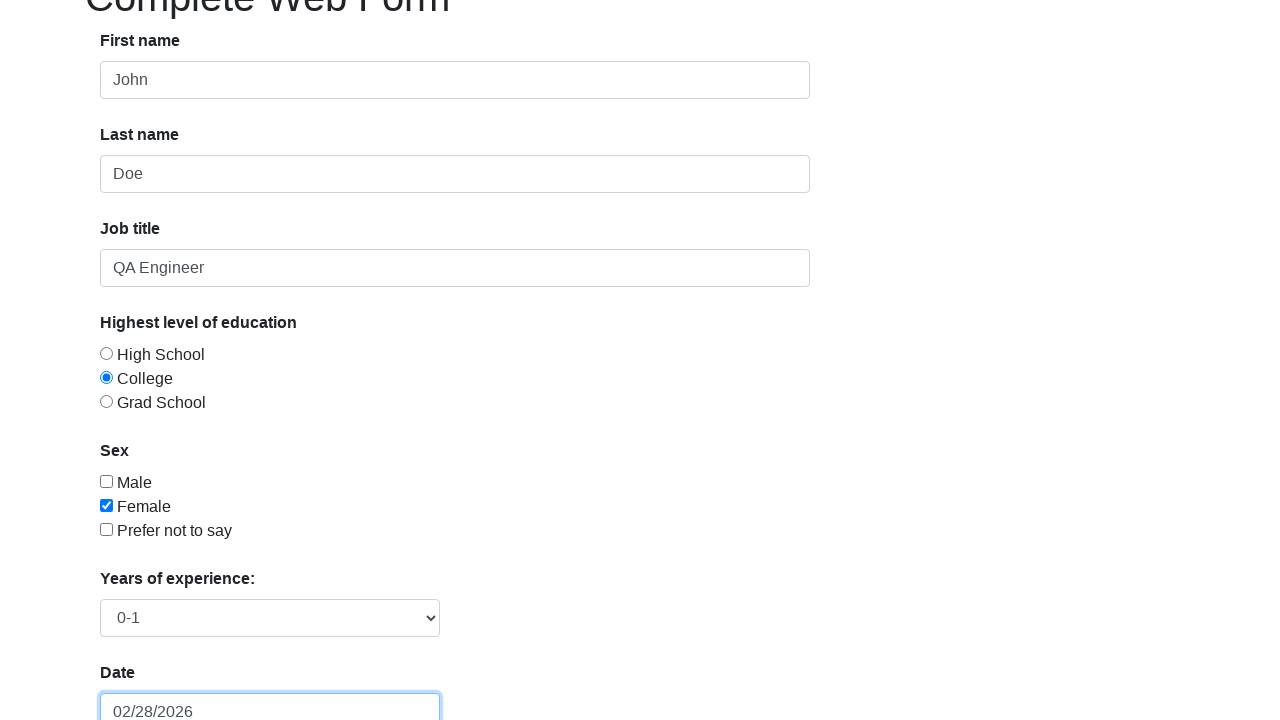

Clicked submit button to submit the form at (148, 680) on .btn.btn-lg.btn-primary
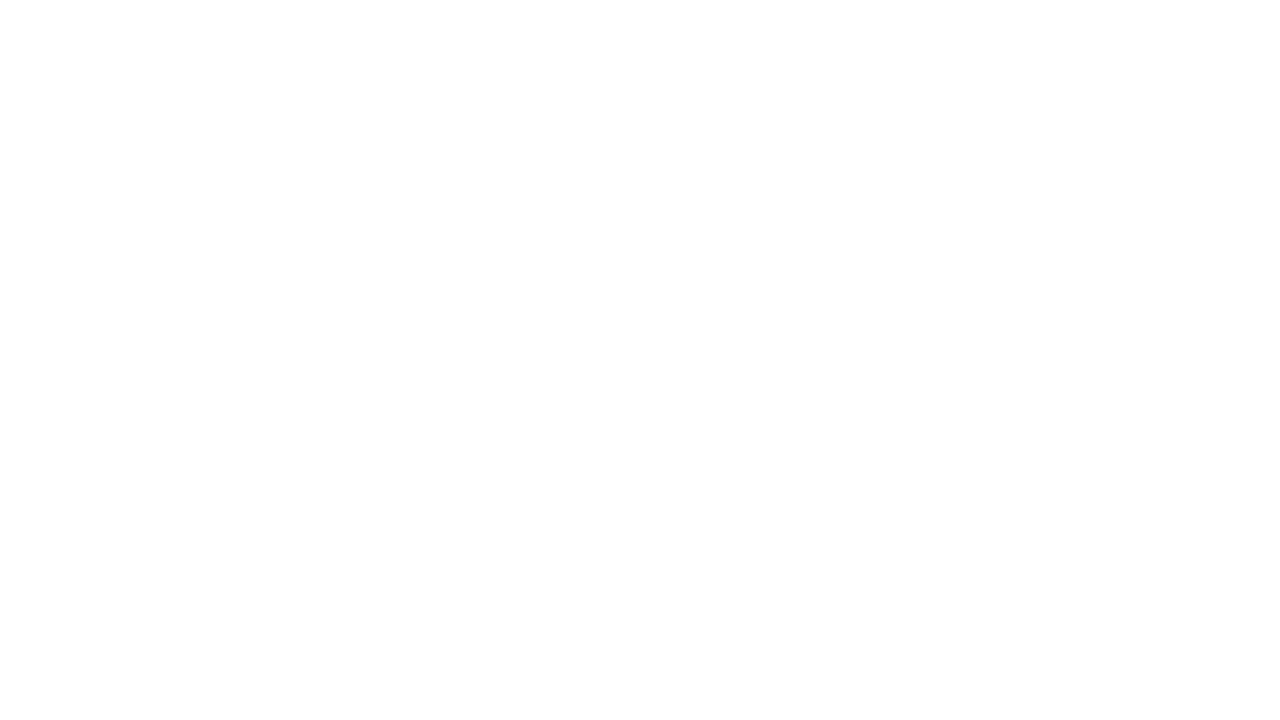

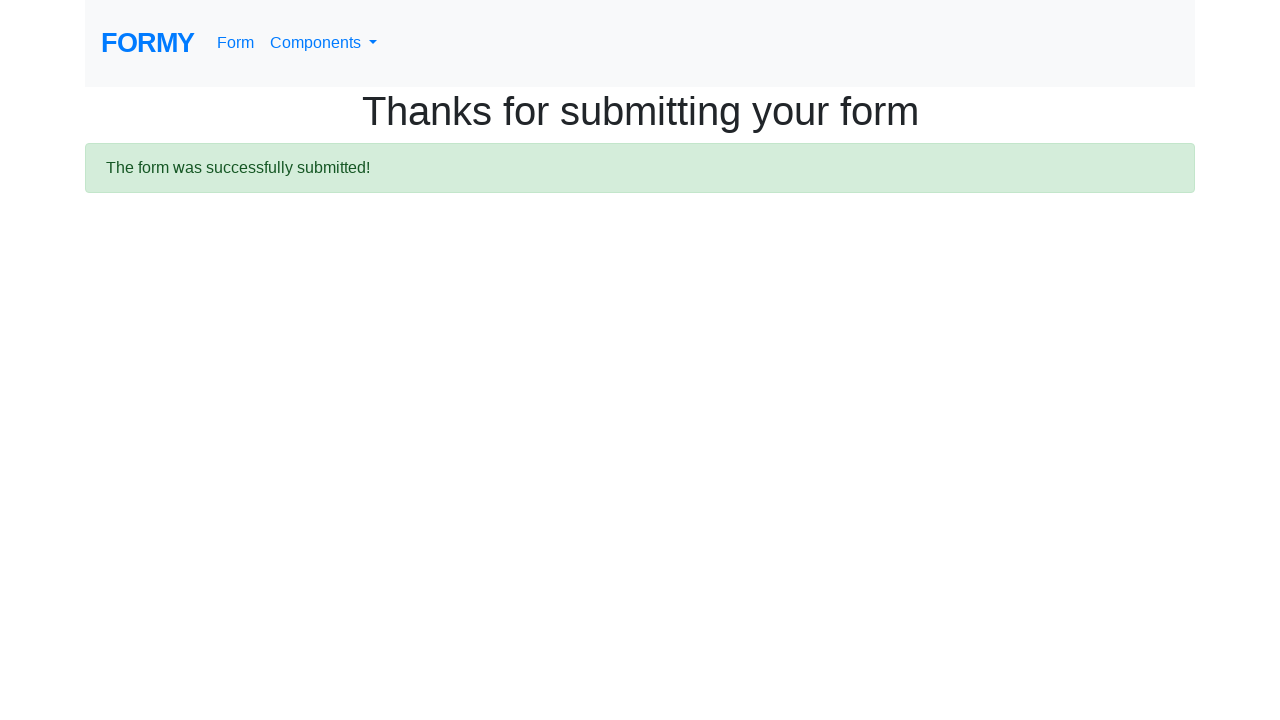